Tests checkbox functionality by verifying initial states and toggling checkboxes on and off

Starting URL: https://the-internet.herokuapp.com/checkboxes

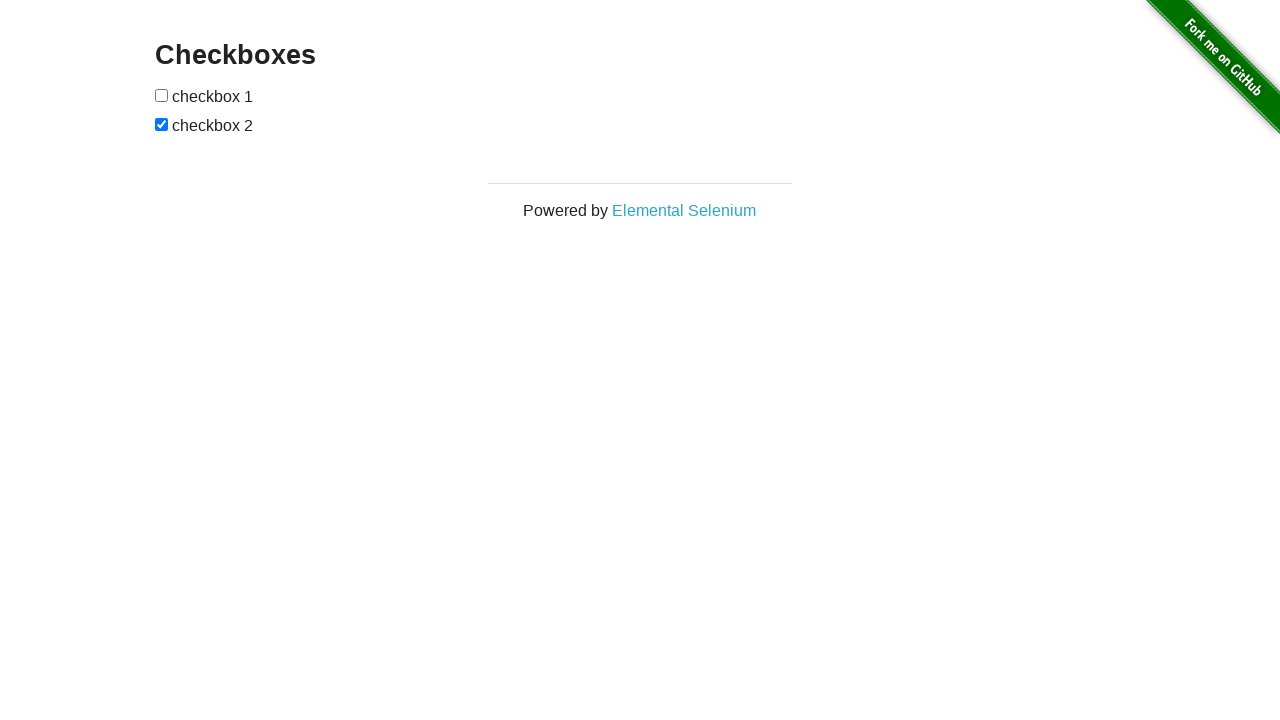

Located checkbox 2 element
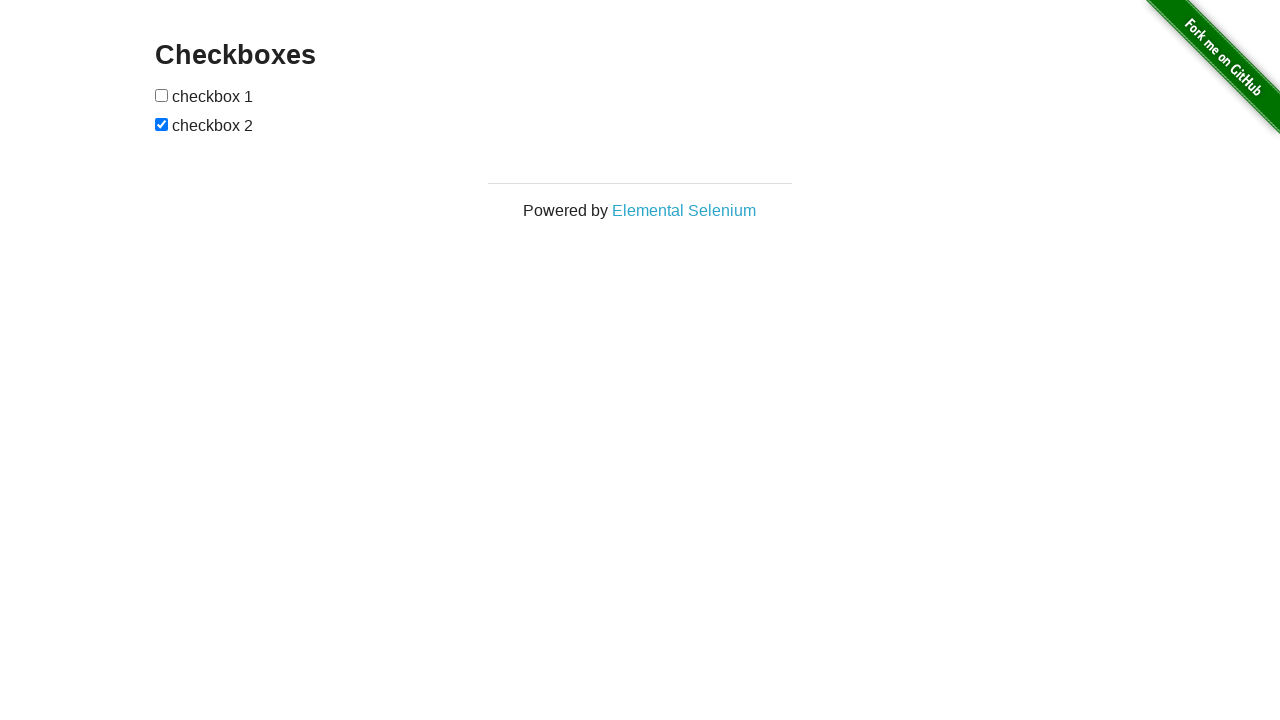

Located checkbox 1 element
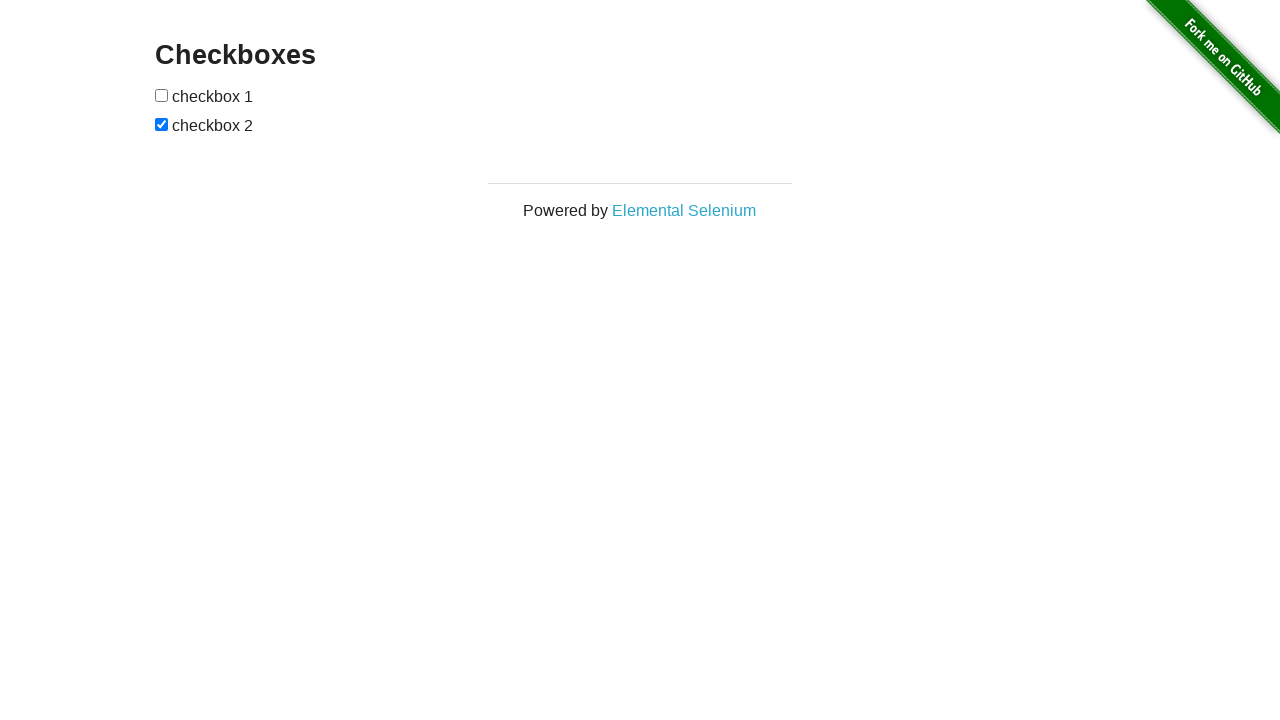

Verified that checkbox 2 is initially selected
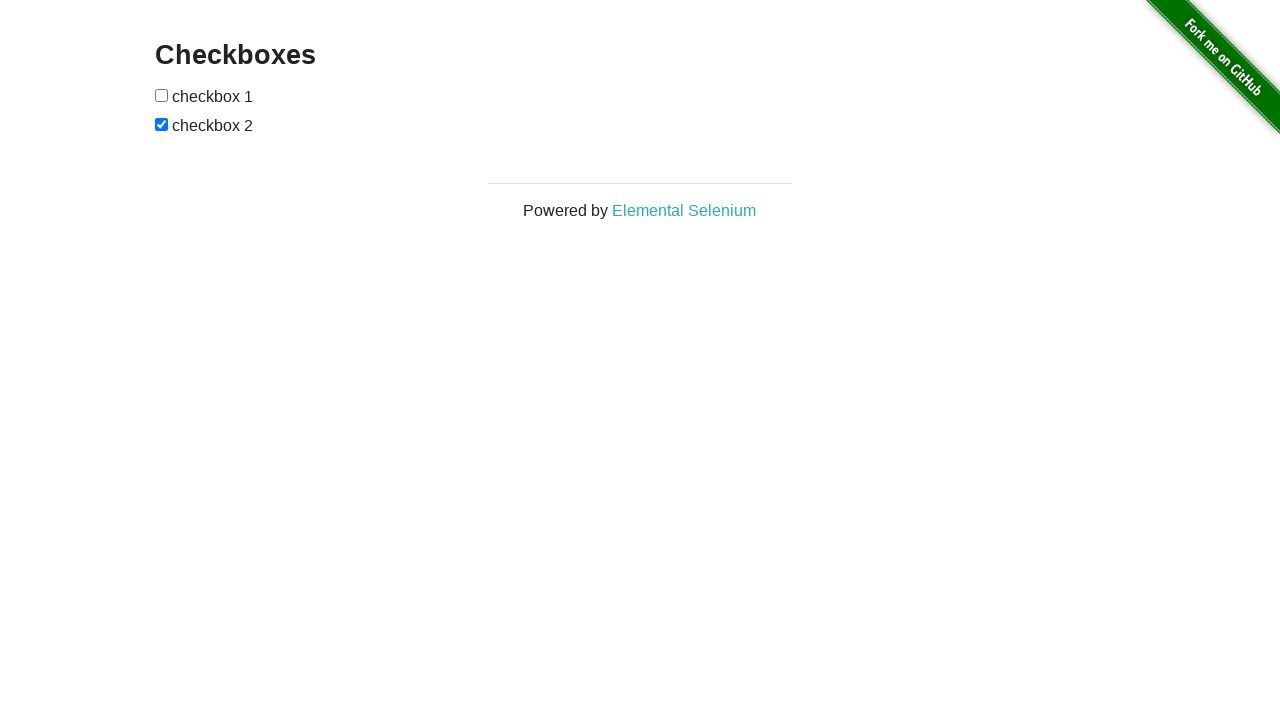

Verified that checkbox 1 is initially NOT selected
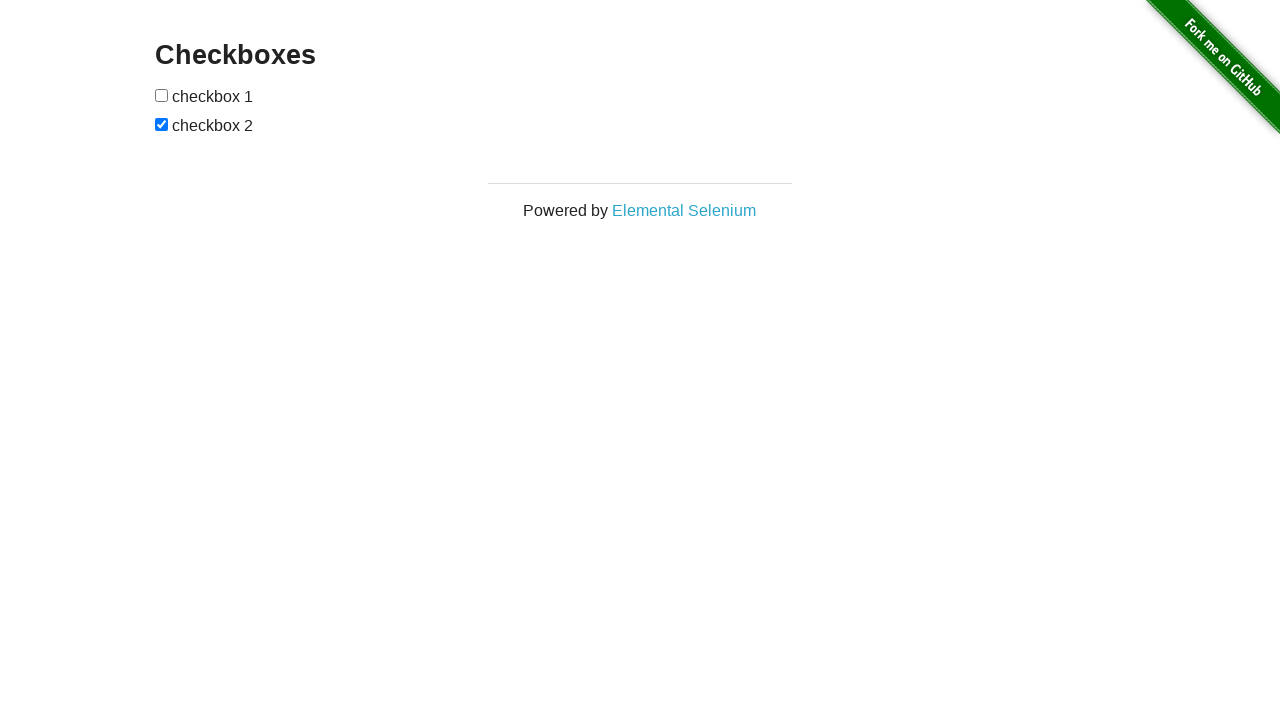

Waited 2000ms before toggling checkbox 1
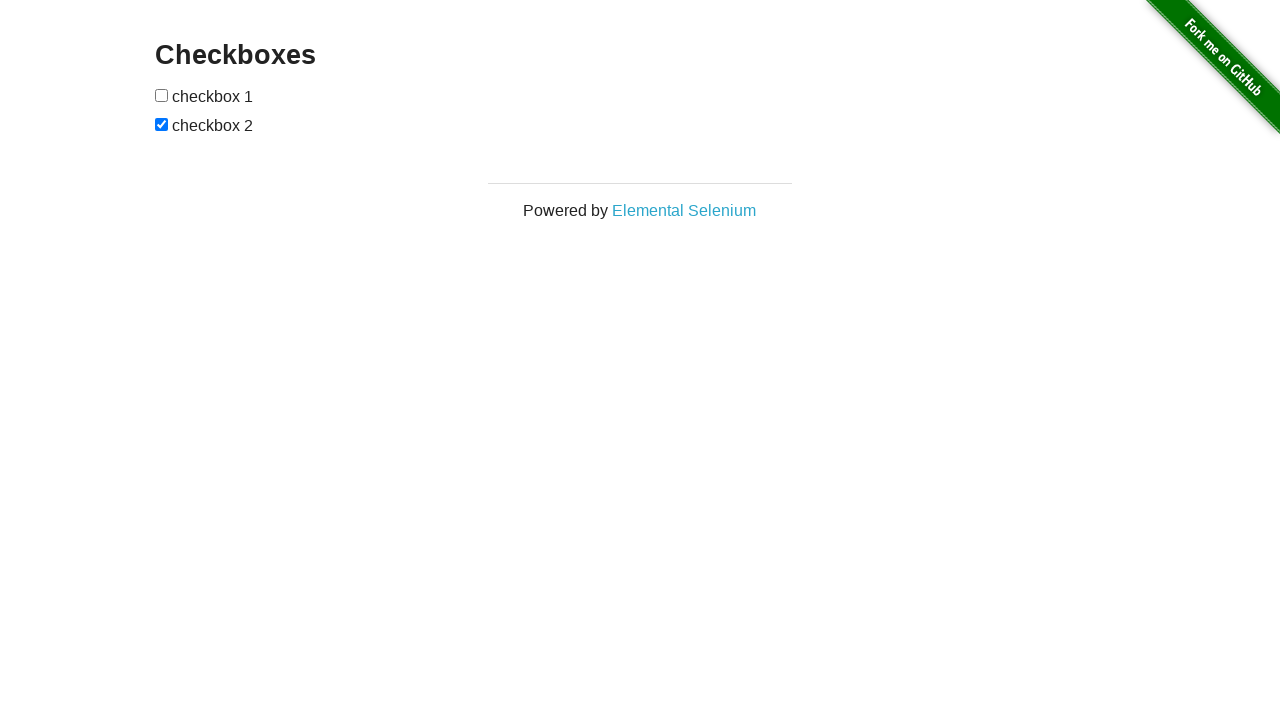

Clicked checkbox 1 to toggle it on at (162, 95) on xpath=//form[@id='checkboxes']/input[1]
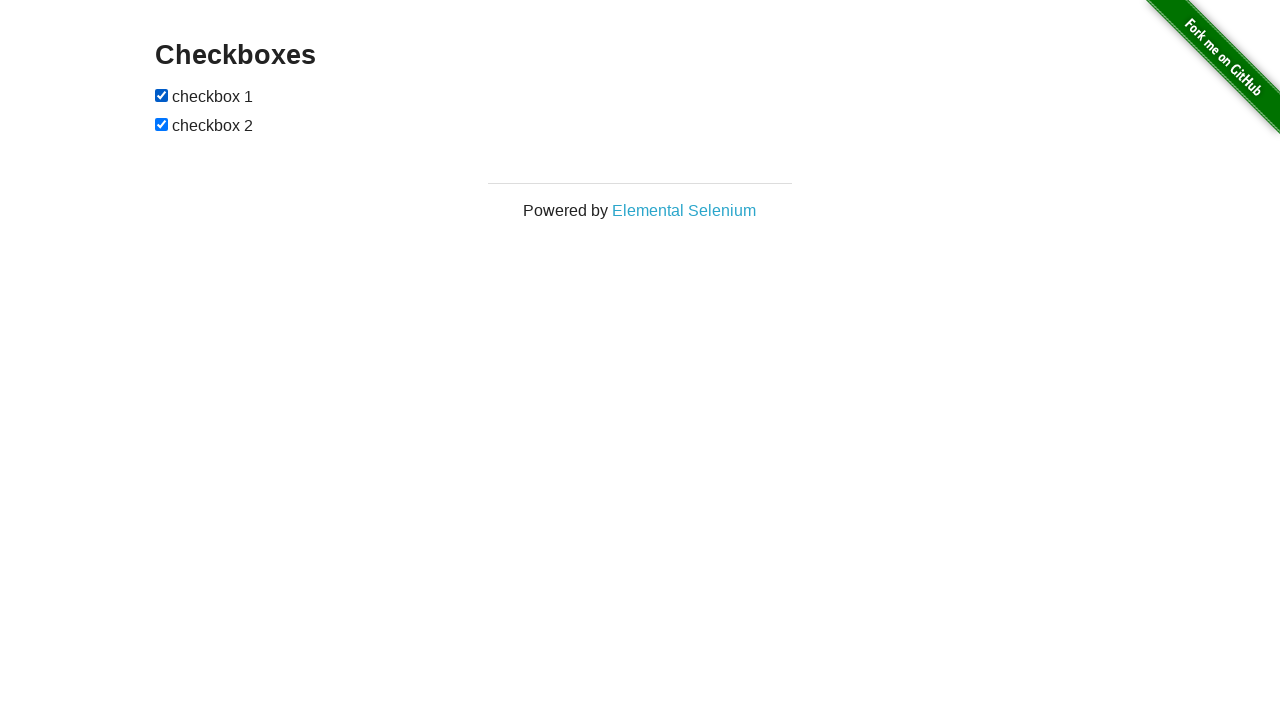

Waited 2000ms before toggling checkbox 2
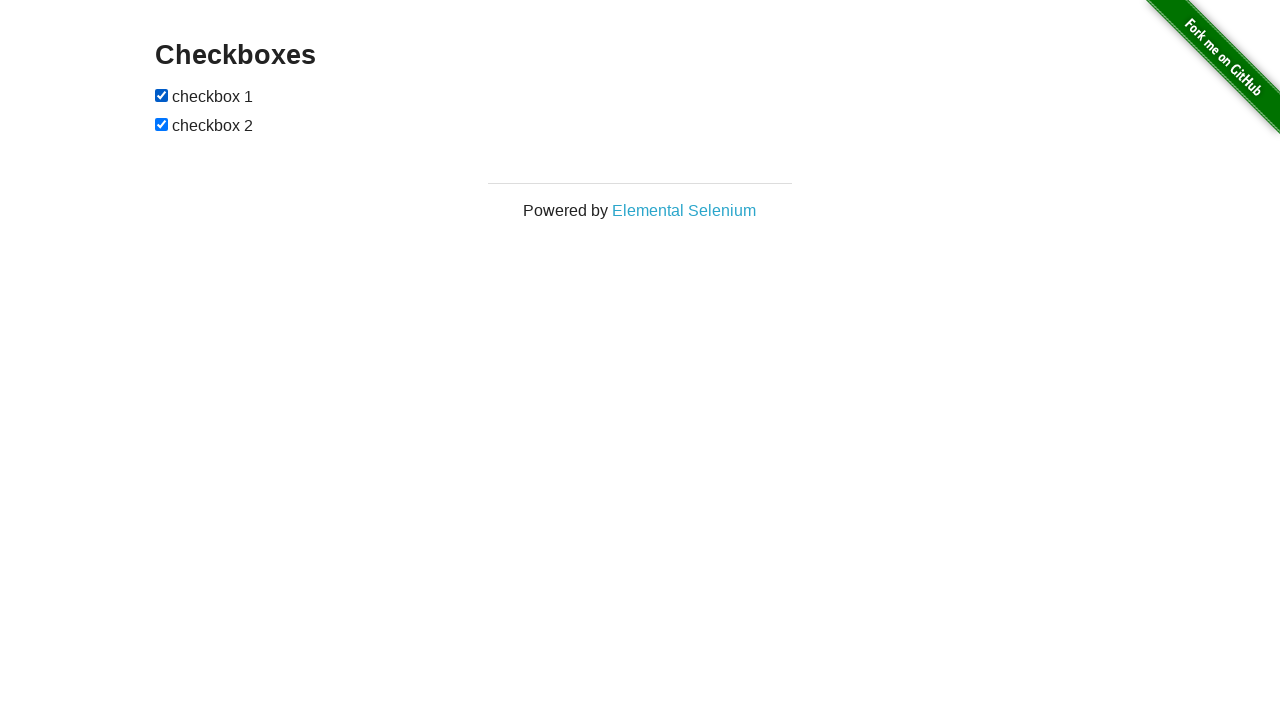

Clicked checkbox 2 to toggle it off at (162, 124) on xpath=//form[@id='checkboxes']/input[2]
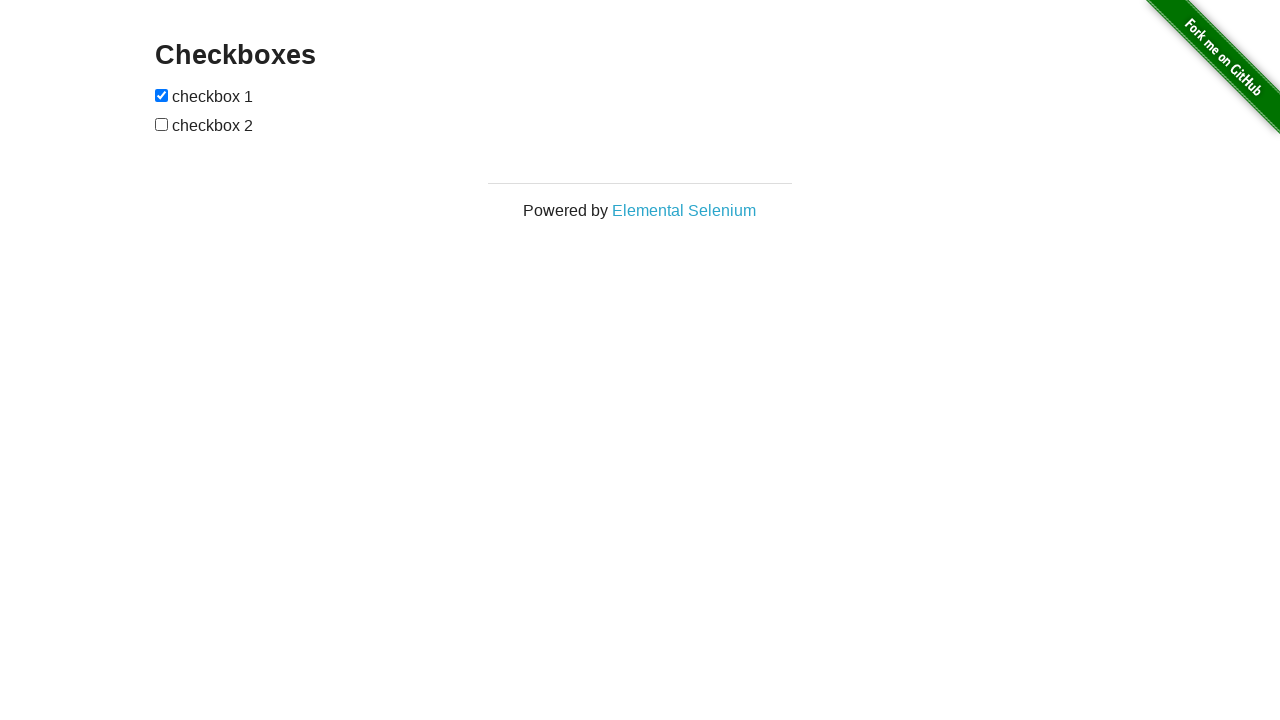

Verified that checkbox 2 is now NOT selected
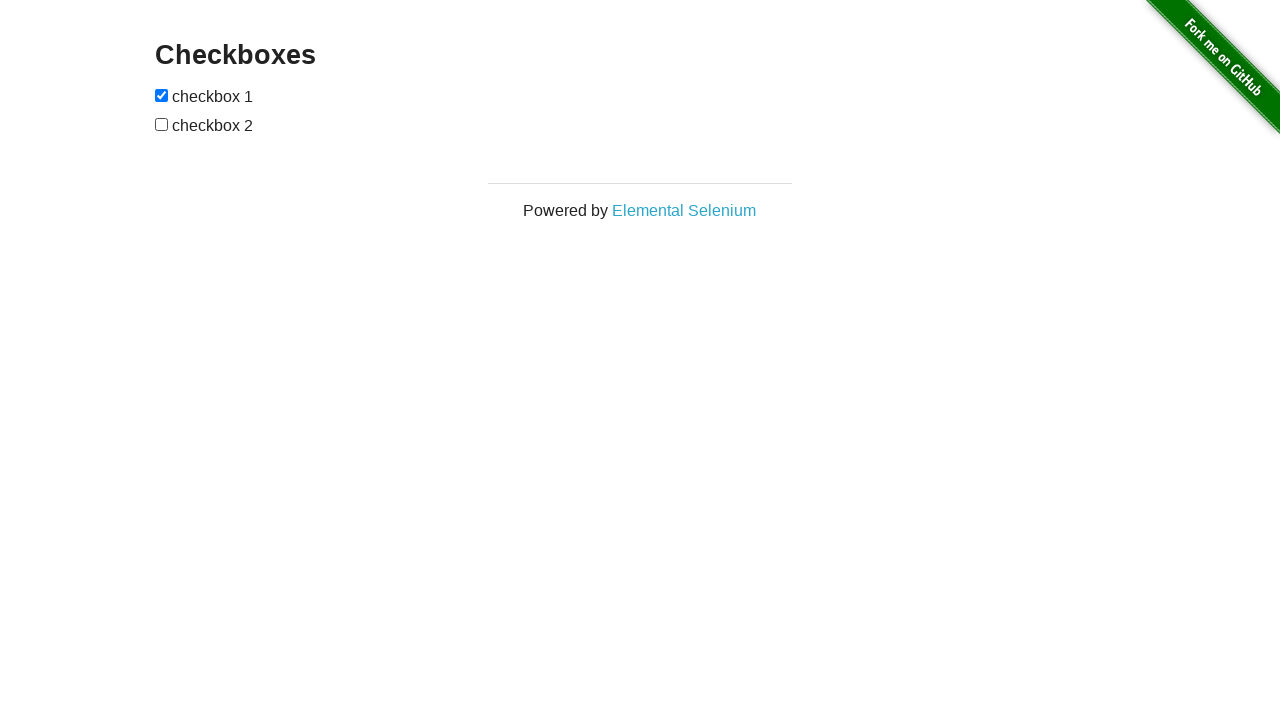

Verified that checkbox 1 is now selected
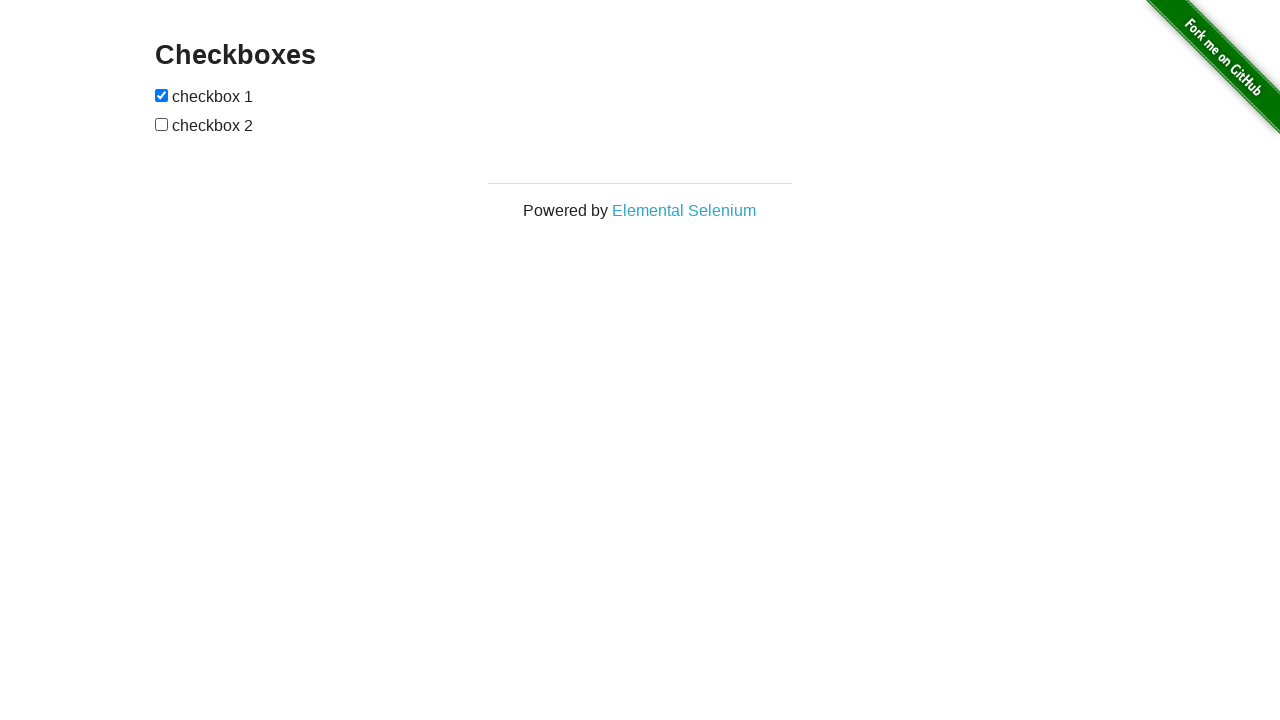

Waited 1000ms to complete test
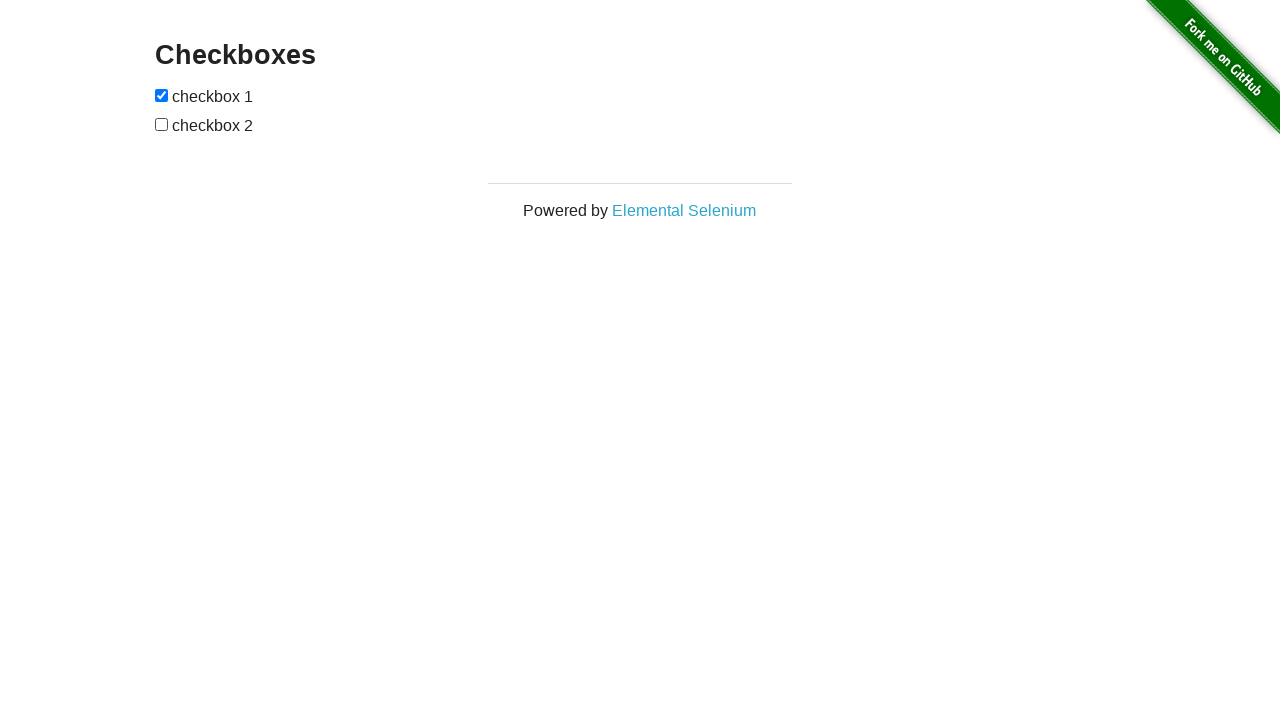

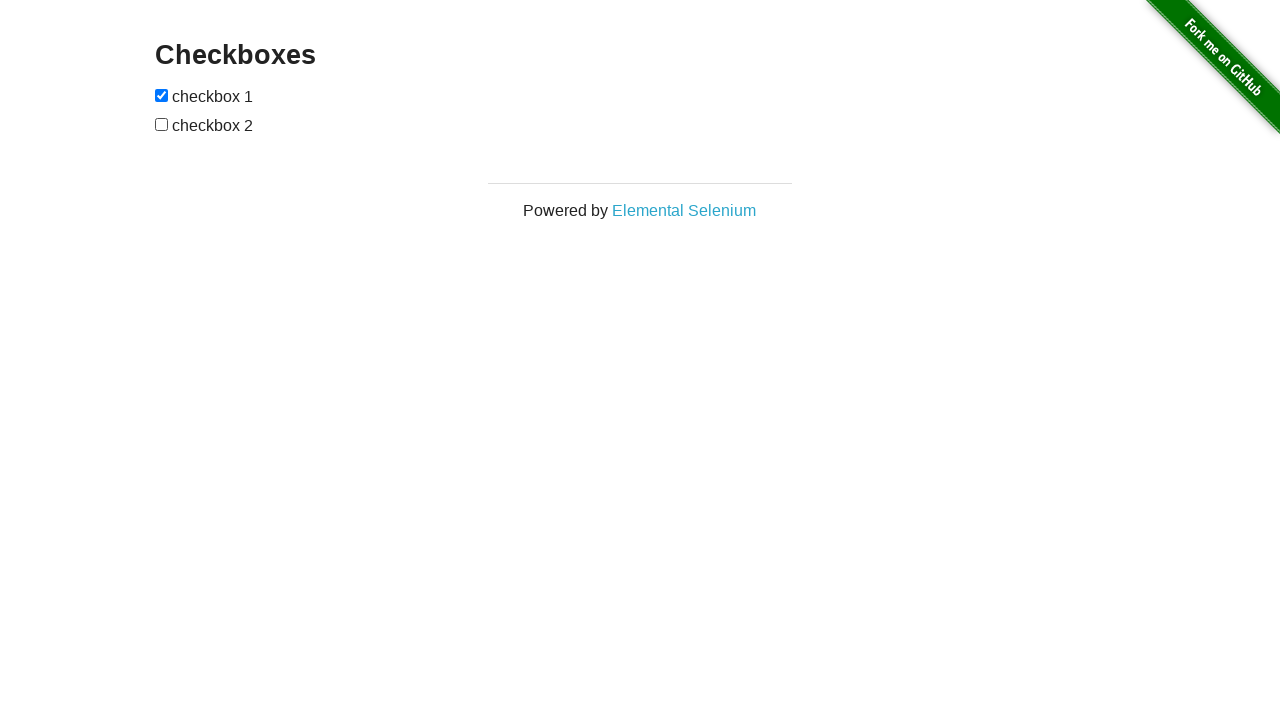